Tests a practice form by filling out various form fields including checkbox, text inputs, radio buttons, date picker, and dropdown, then submits the form and verifies success message

Starting URL: https://rahulshettyacademy.com/angularpractice/

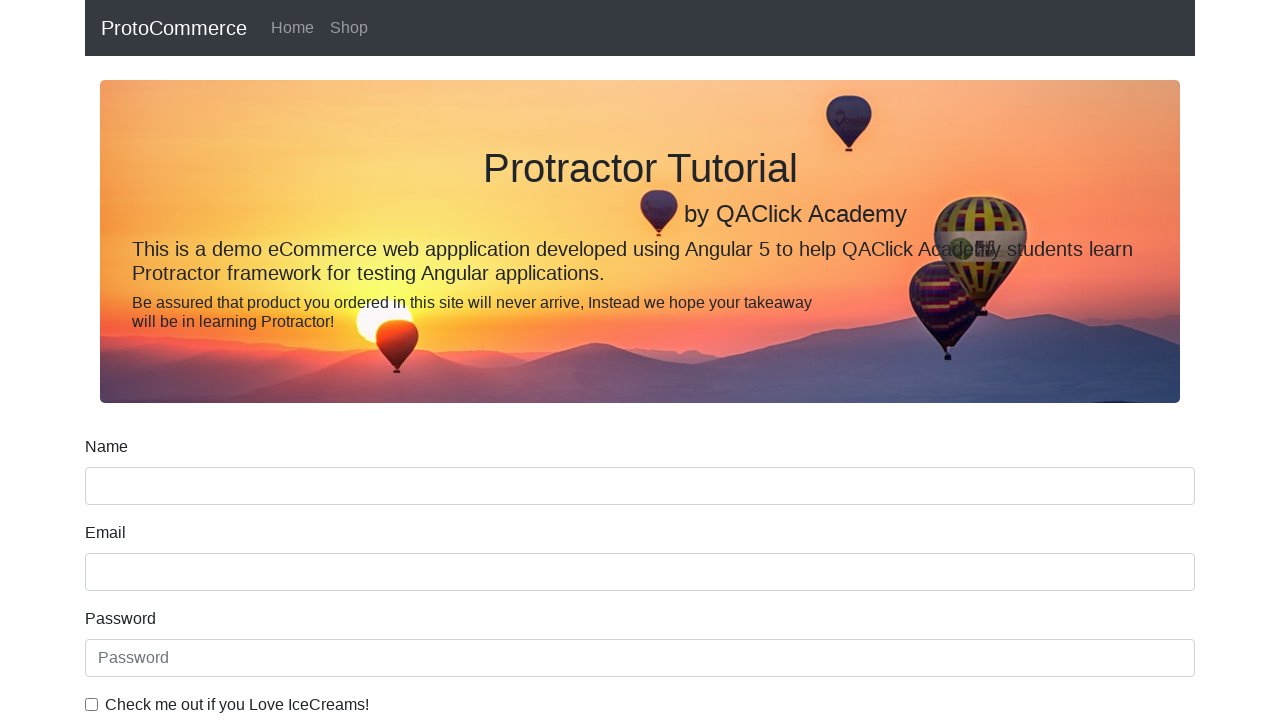

Clicked the checkbox to enable it at (92, 704) on #exampleCheck1
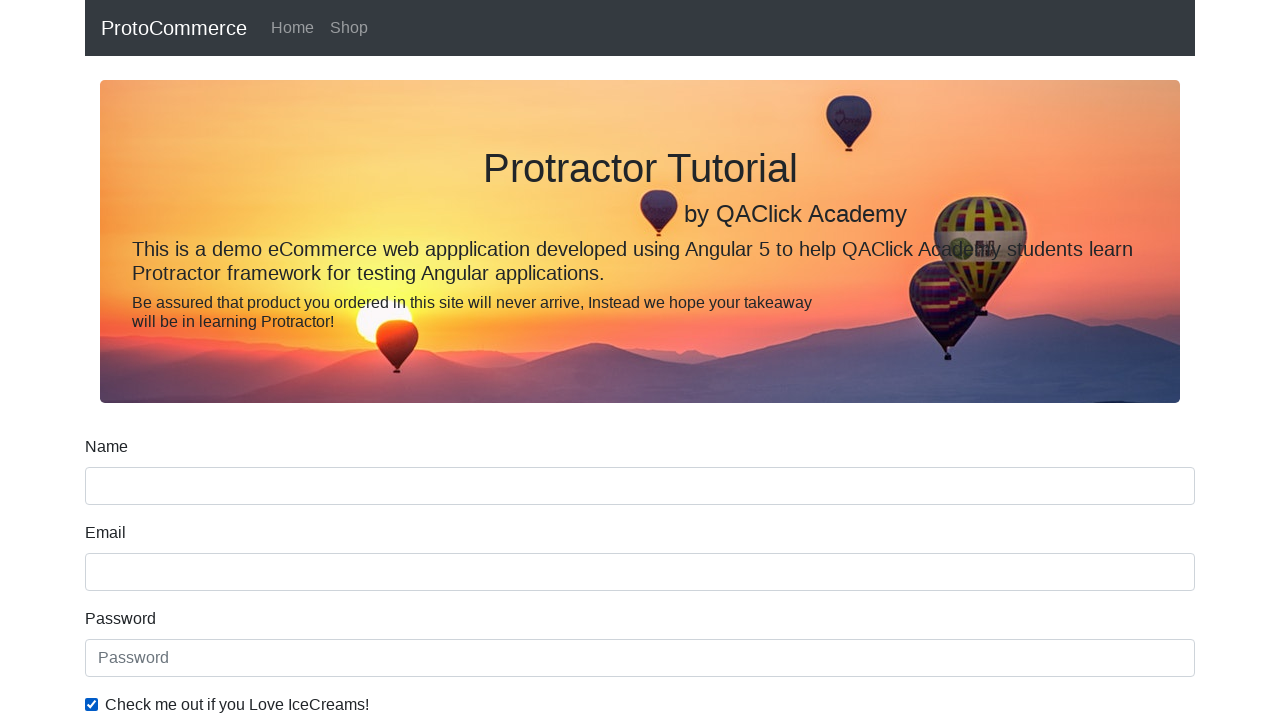

Filled in the name field with 'Blake' on input[name='name']
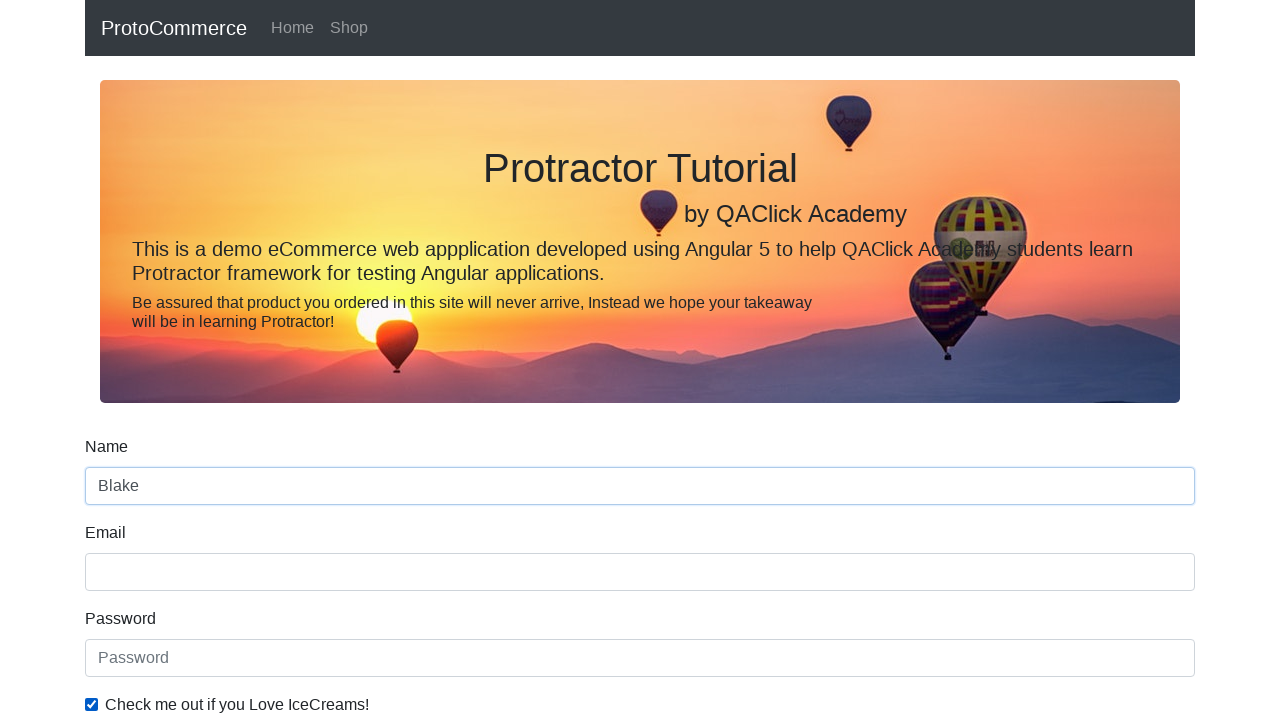

Filled in the password field with 'Test' on #exampleInputPassword1
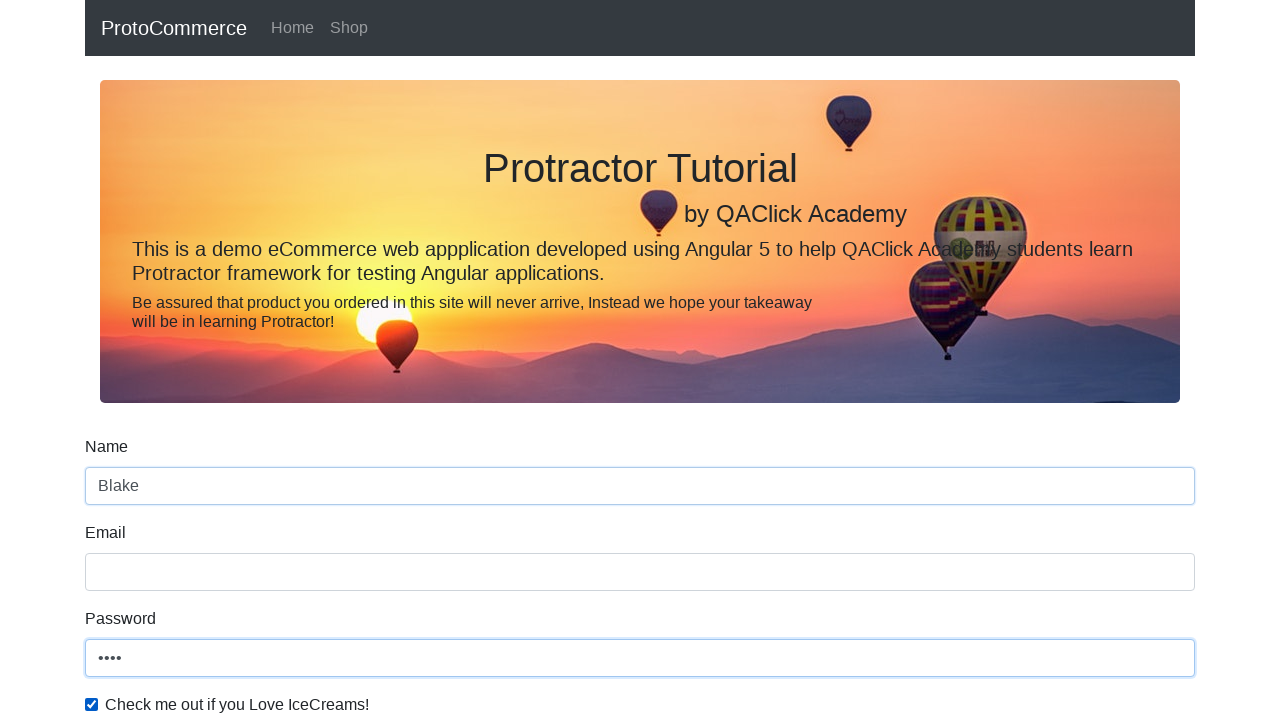

Filled in the email field with 'nonyabidness@nope.com' on input[name='email']
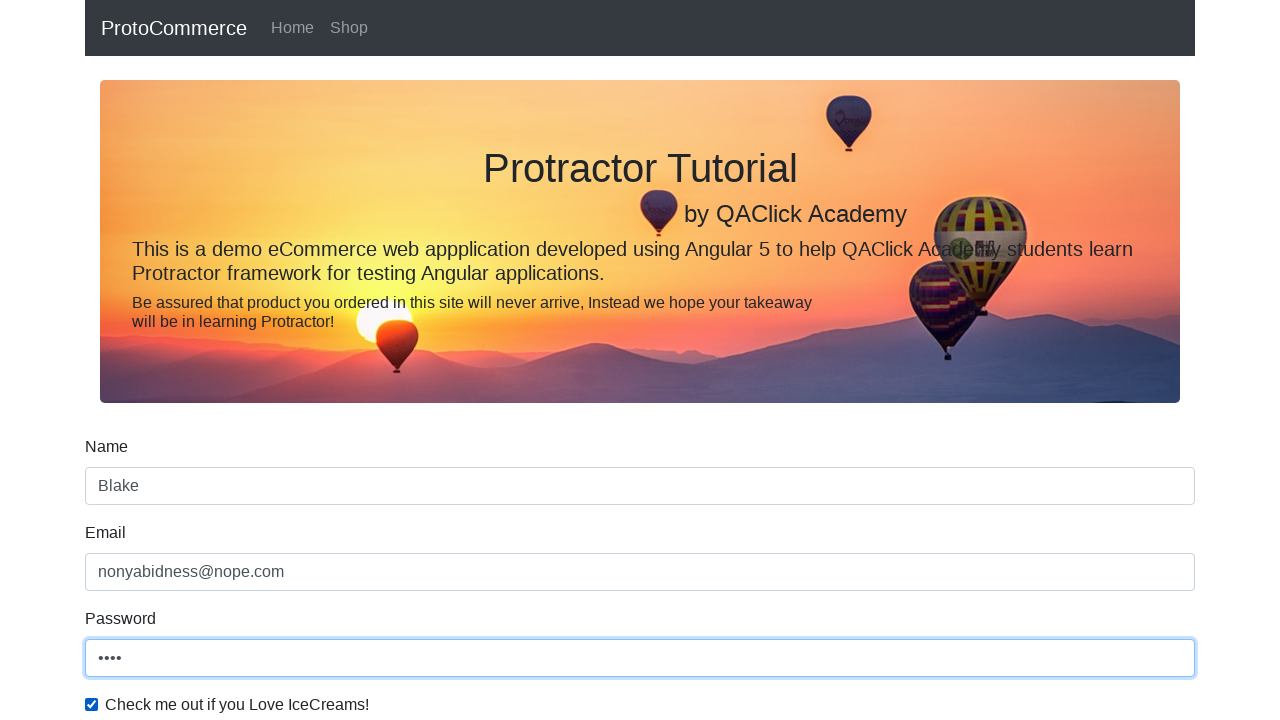

Unchecked the checkbox at (92, 704) on #exampleCheck1
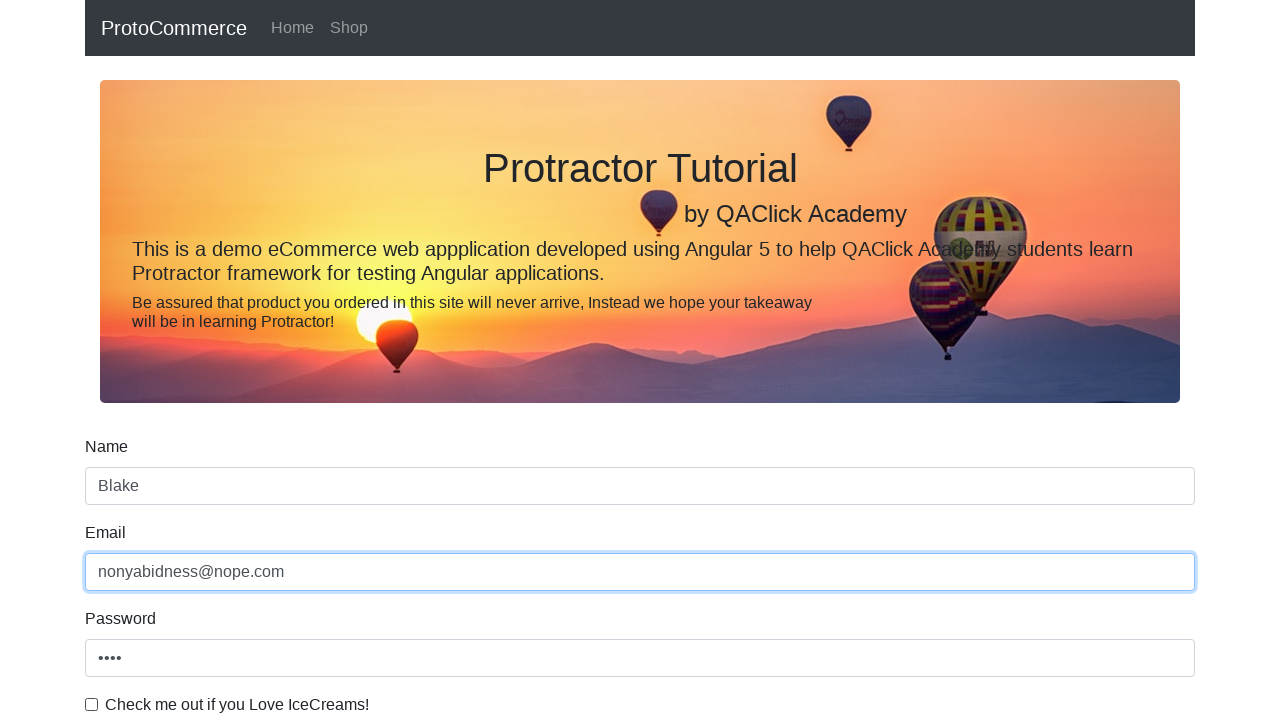

Selected 'Student' radio button at (238, 360) on #inlineRadio1
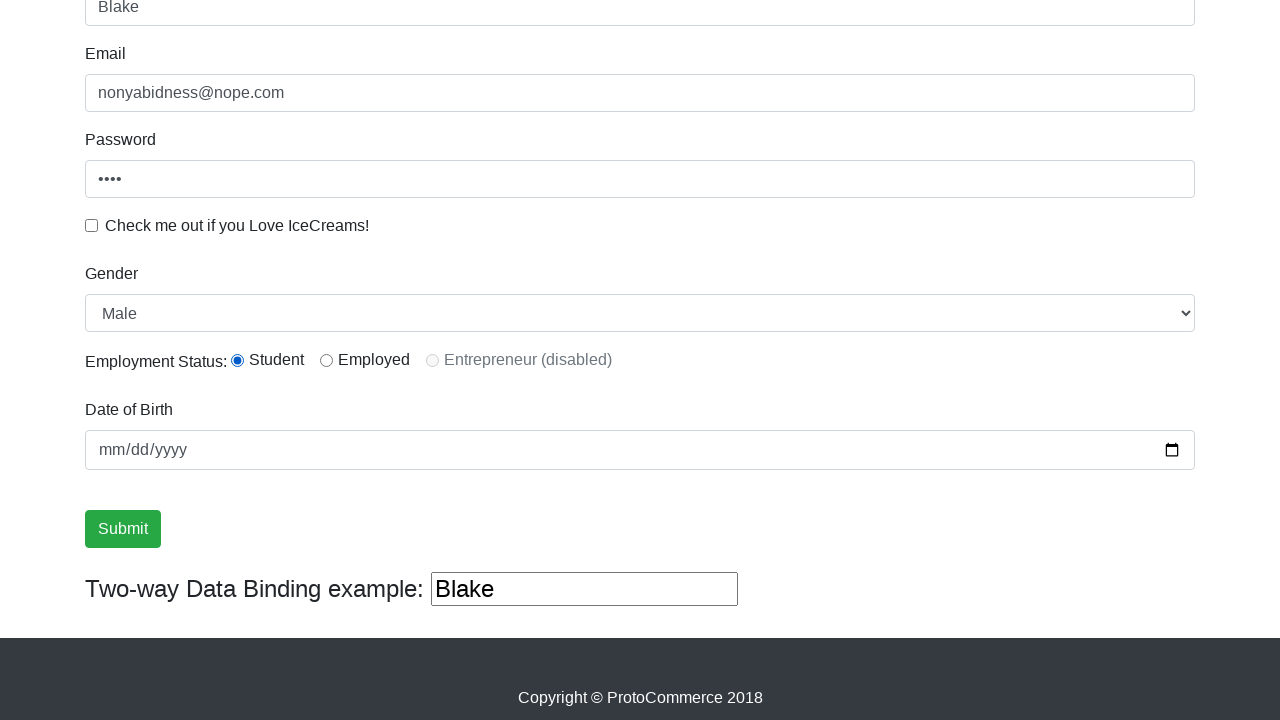

Filled in the birthday field with '1994-06-09' on input[name='bday']
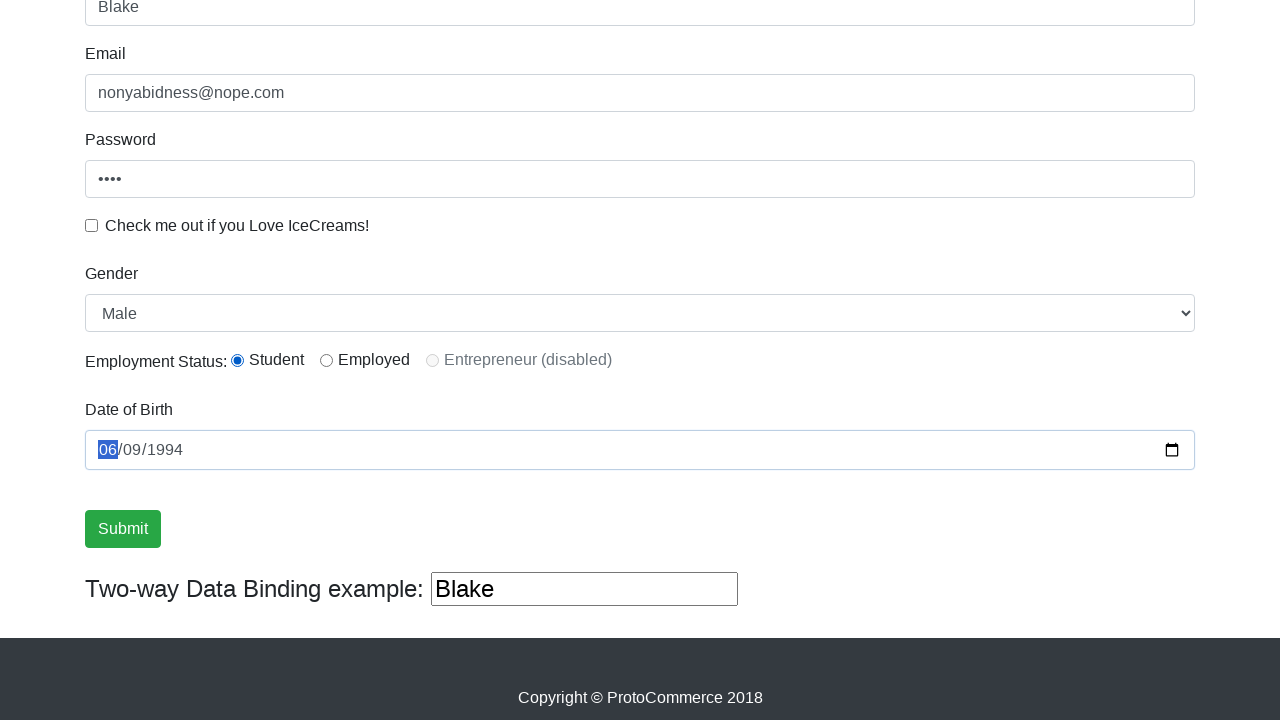

Selected 'Employed' radio button at (326, 360) on #inlineRadio2
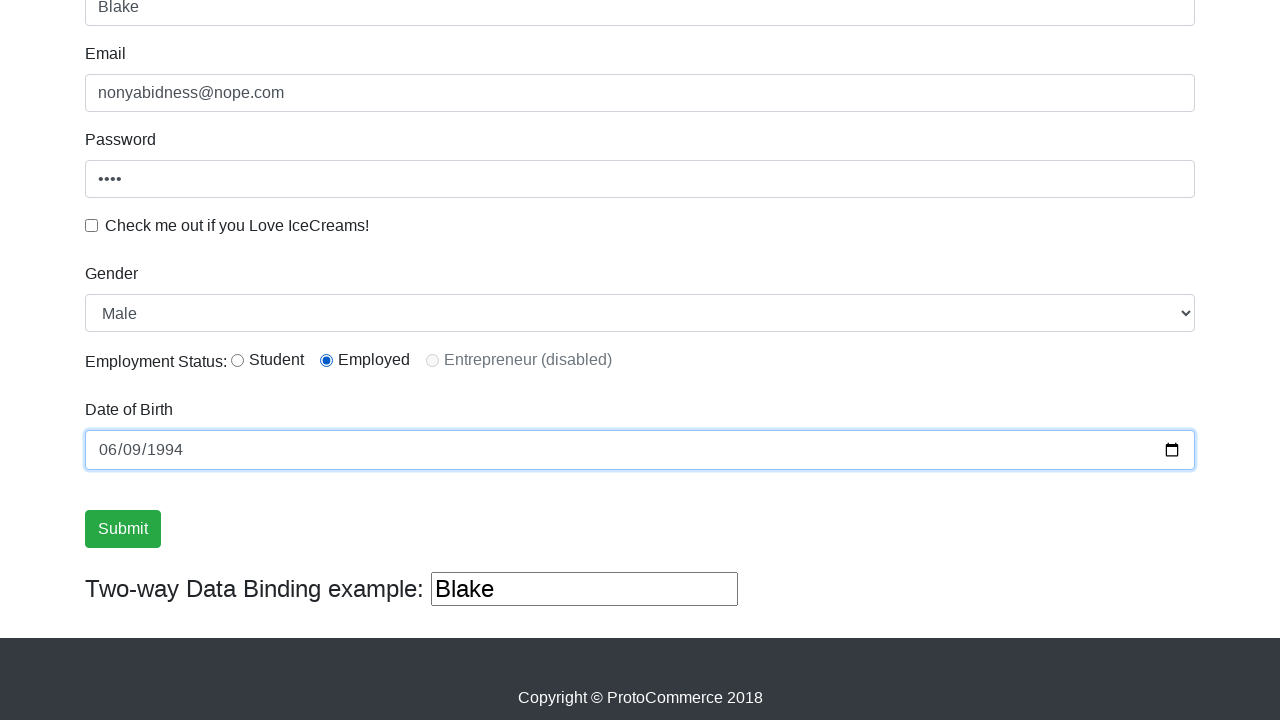

Selected 'Female' from the dropdown on #exampleFormControlSelect1
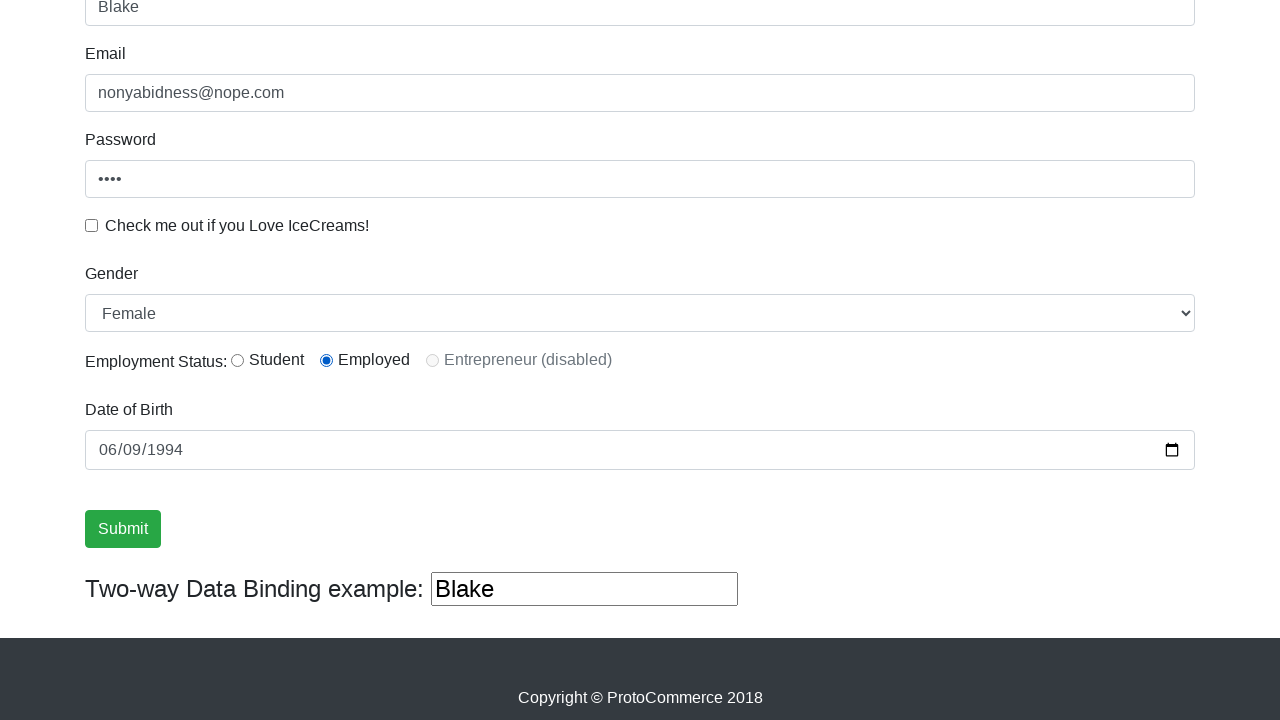

Changed dropdown selection to first option on #exampleFormControlSelect1
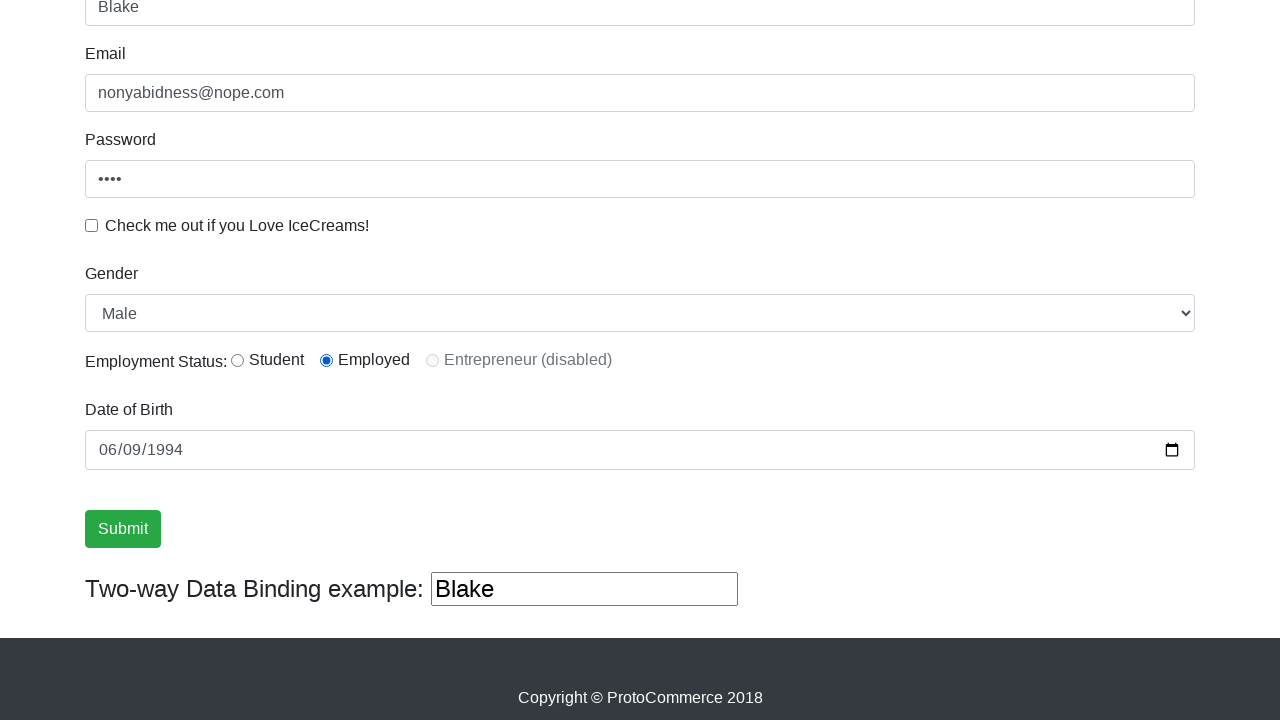

Clicked the submit button to submit the form at (123, 529) on input[type='submit']
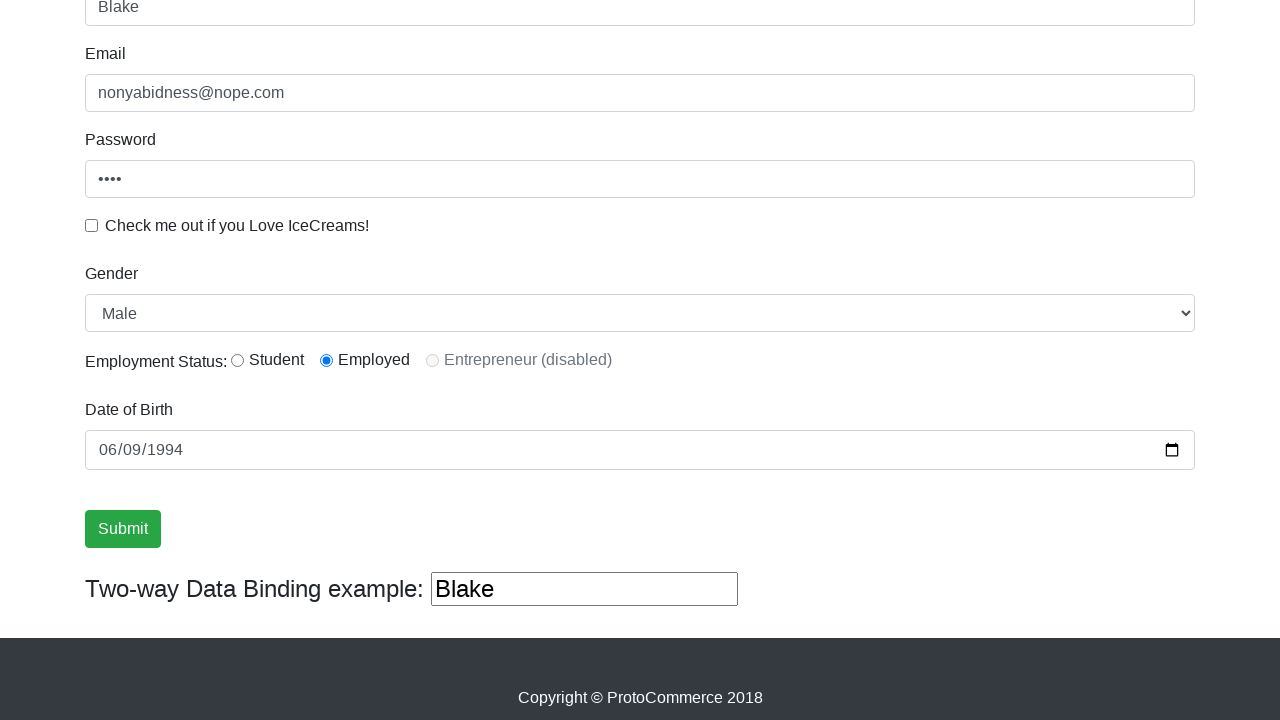

Success message appeared after form submission
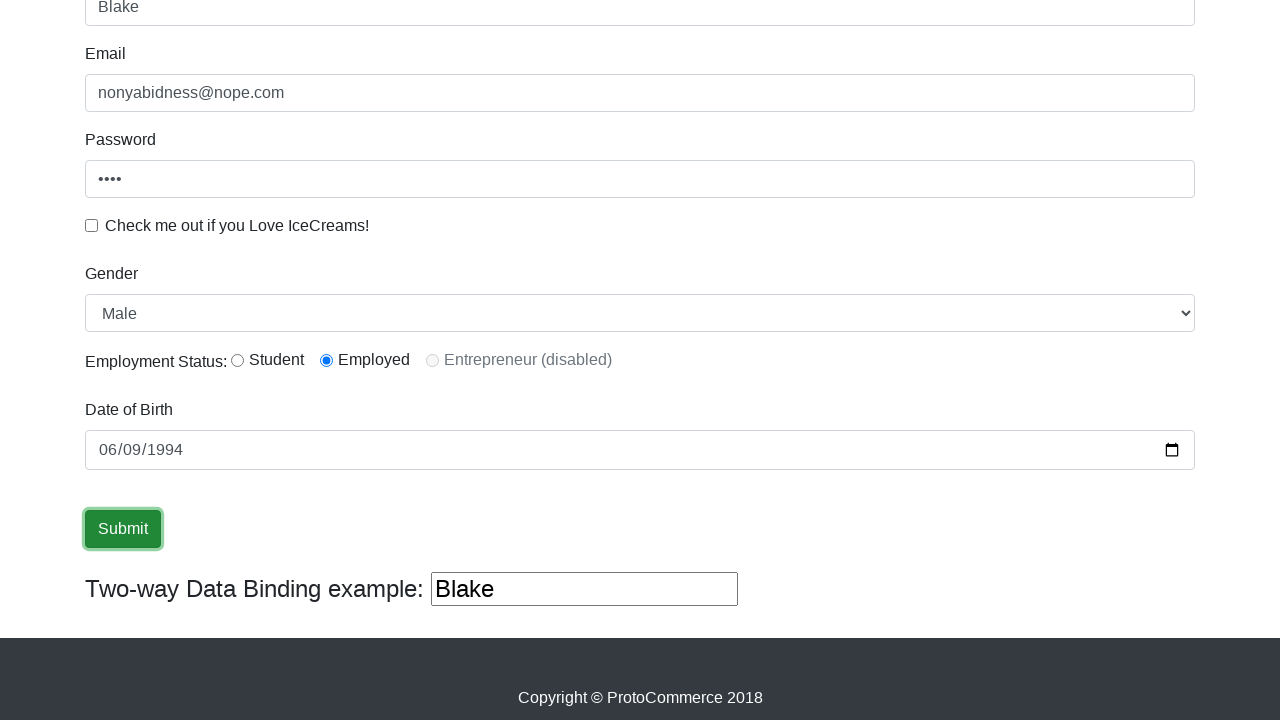

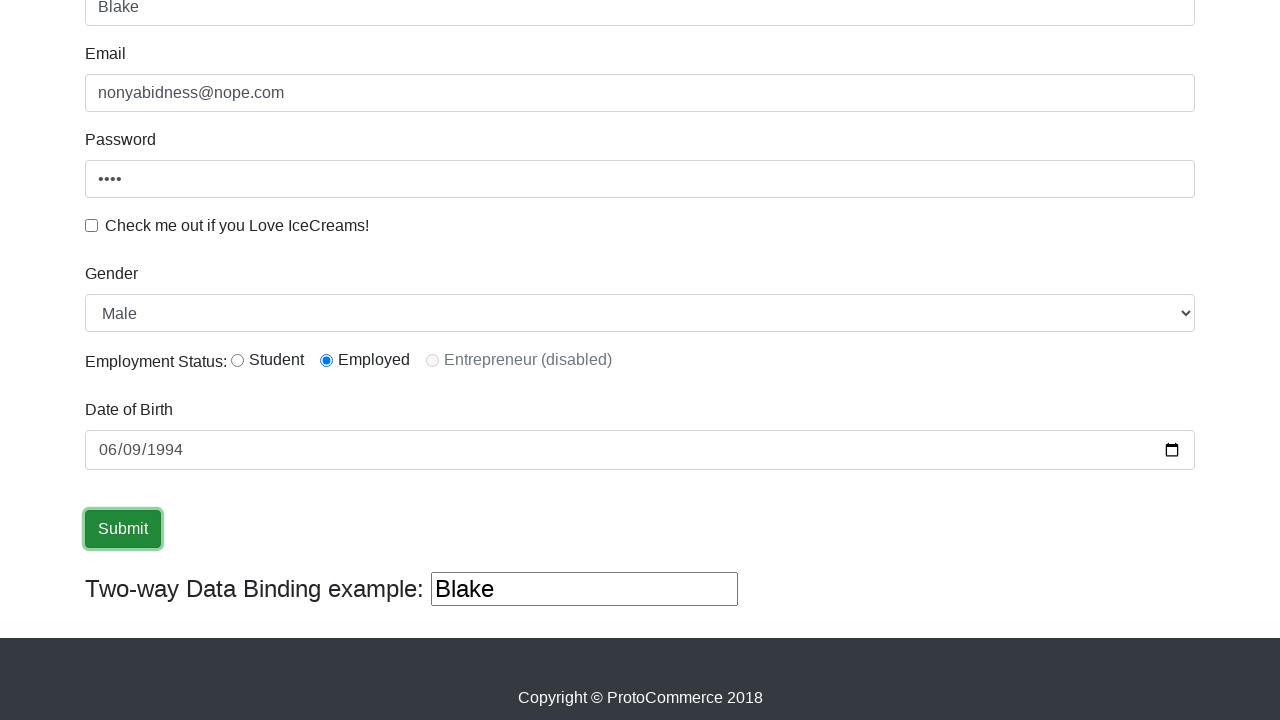